Tests that clicking the "Ver Fãs Cadastrados" button redirects to the fans list page

Starting URL: https://davi-vert.vercel.app/index.html

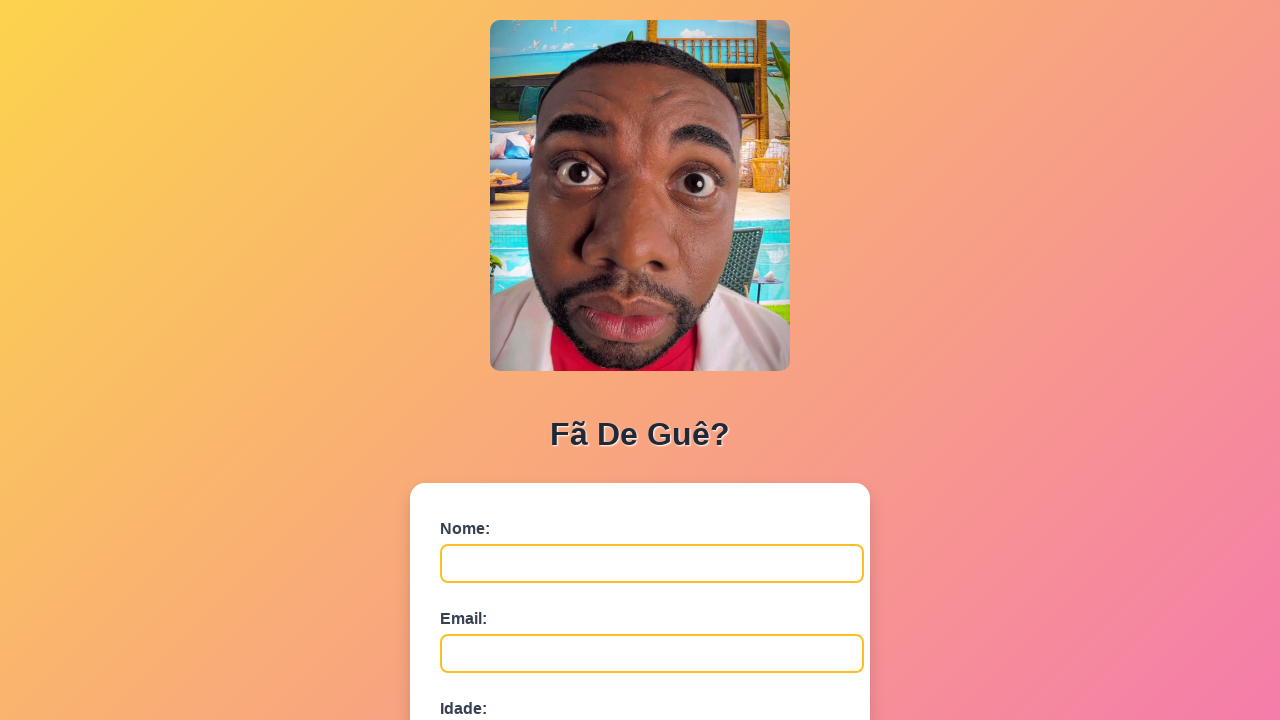

Clicked 'Ver Fãs Cadastrados' button at (640, 675) on xpath=//button[contains(text(),'Ver Fãs Cadastrados')]
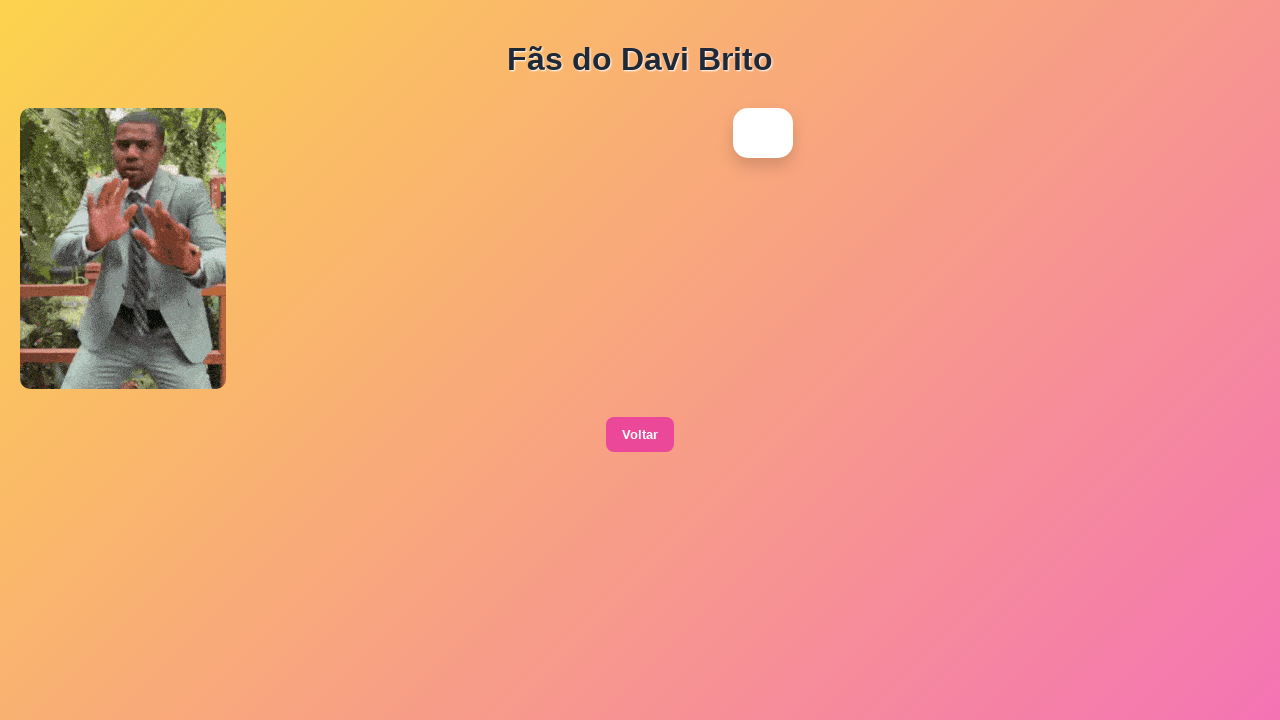

Navigated to fans list page (lista.html)
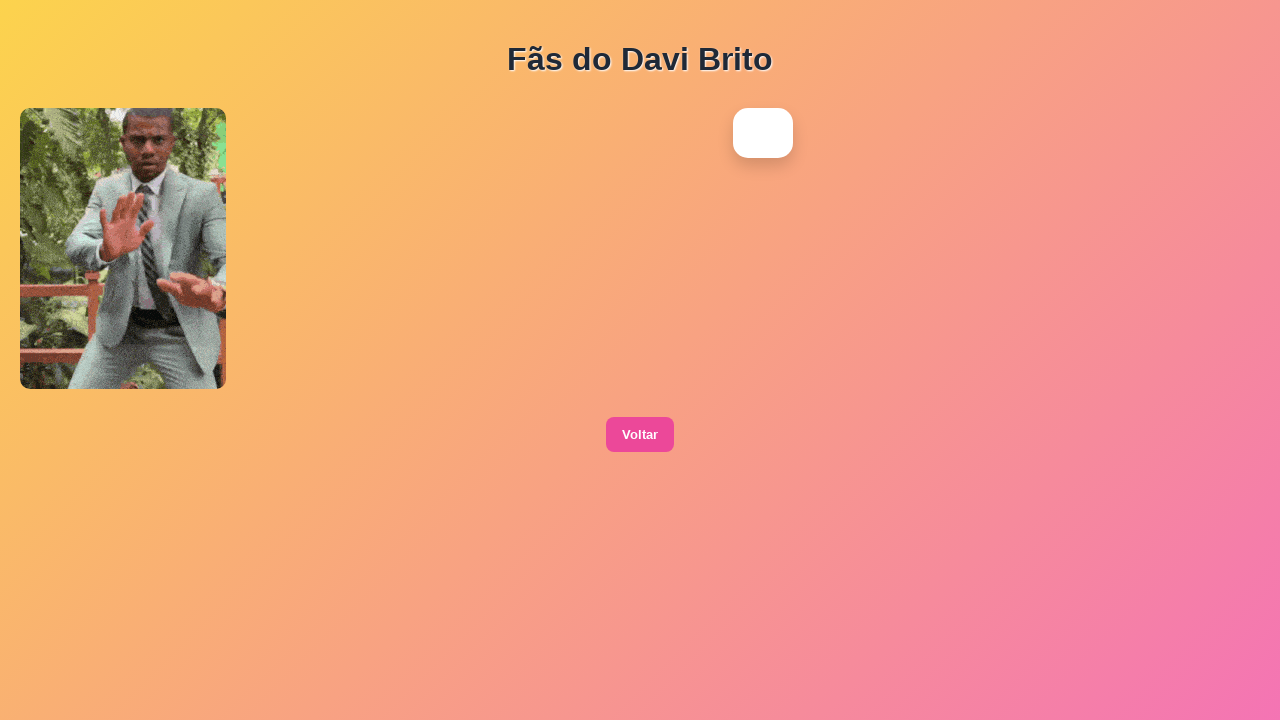

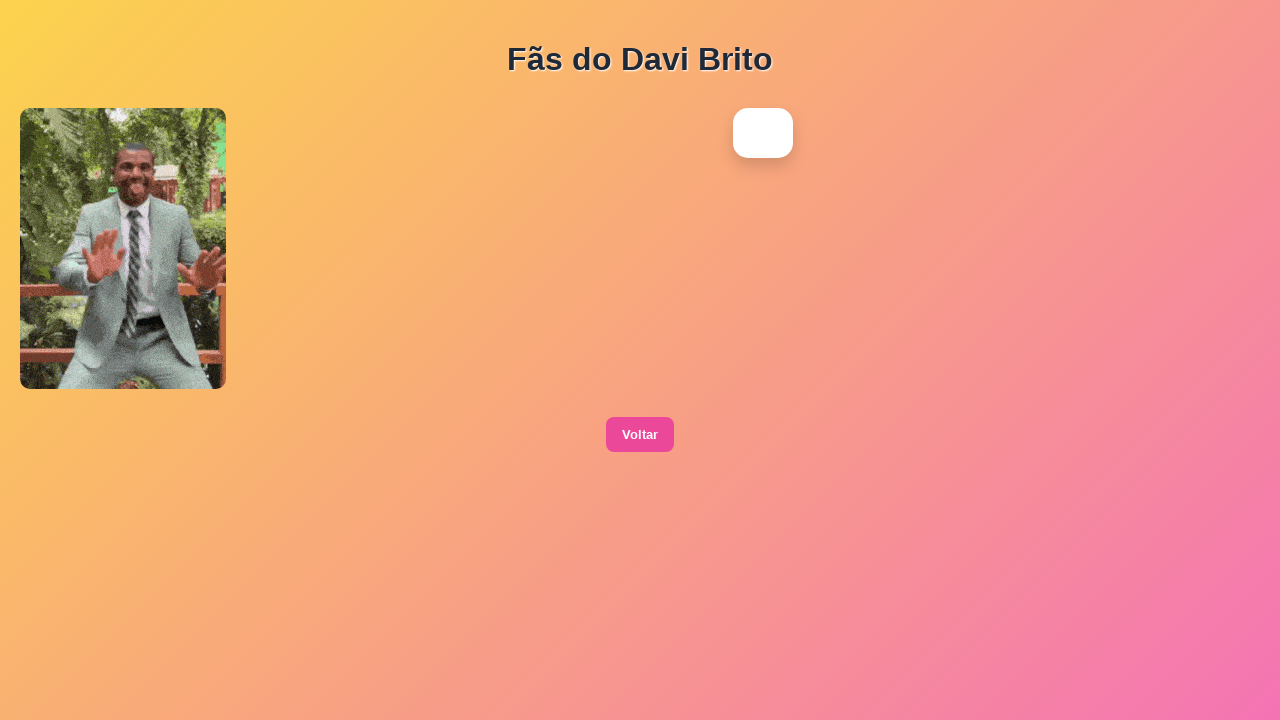